Tests editing a todo item by double-clicking, filling new text, and pressing Enter.

Starting URL: https://demo.playwright.dev/todomvc

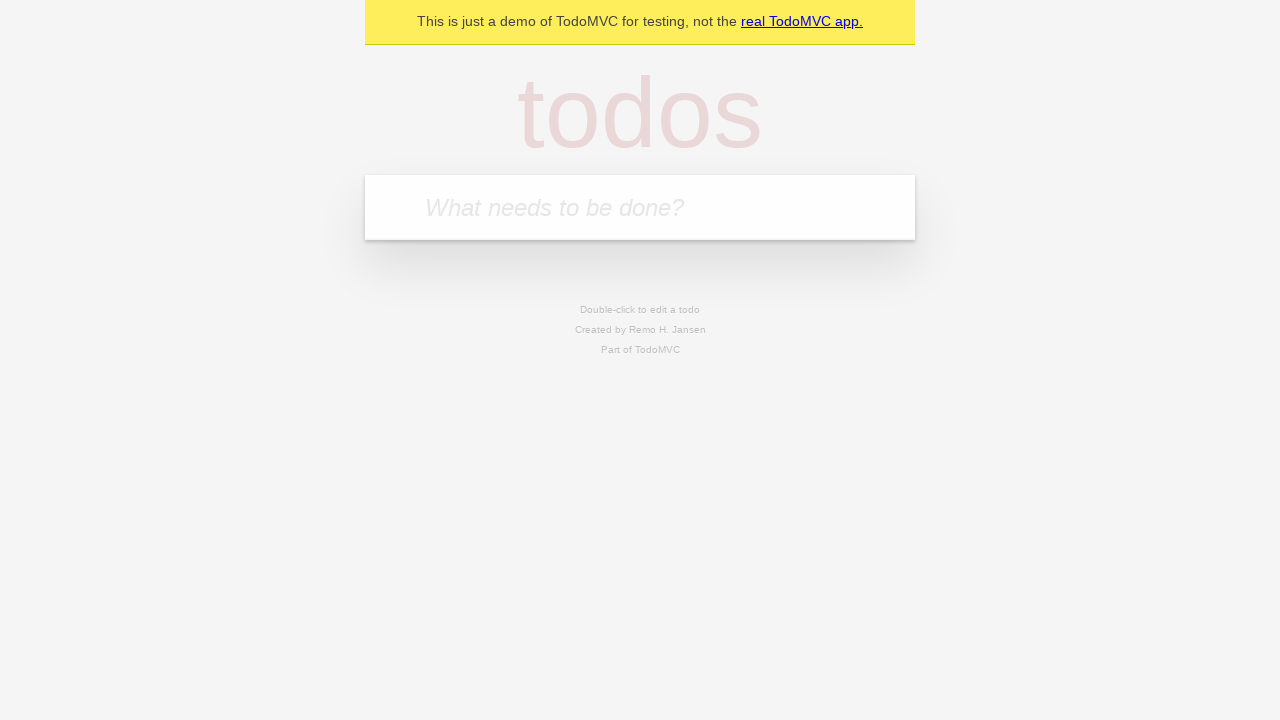

Filled todo input with 'buy some cheese' on internal:attr=[placeholder="What needs to be done?"i]
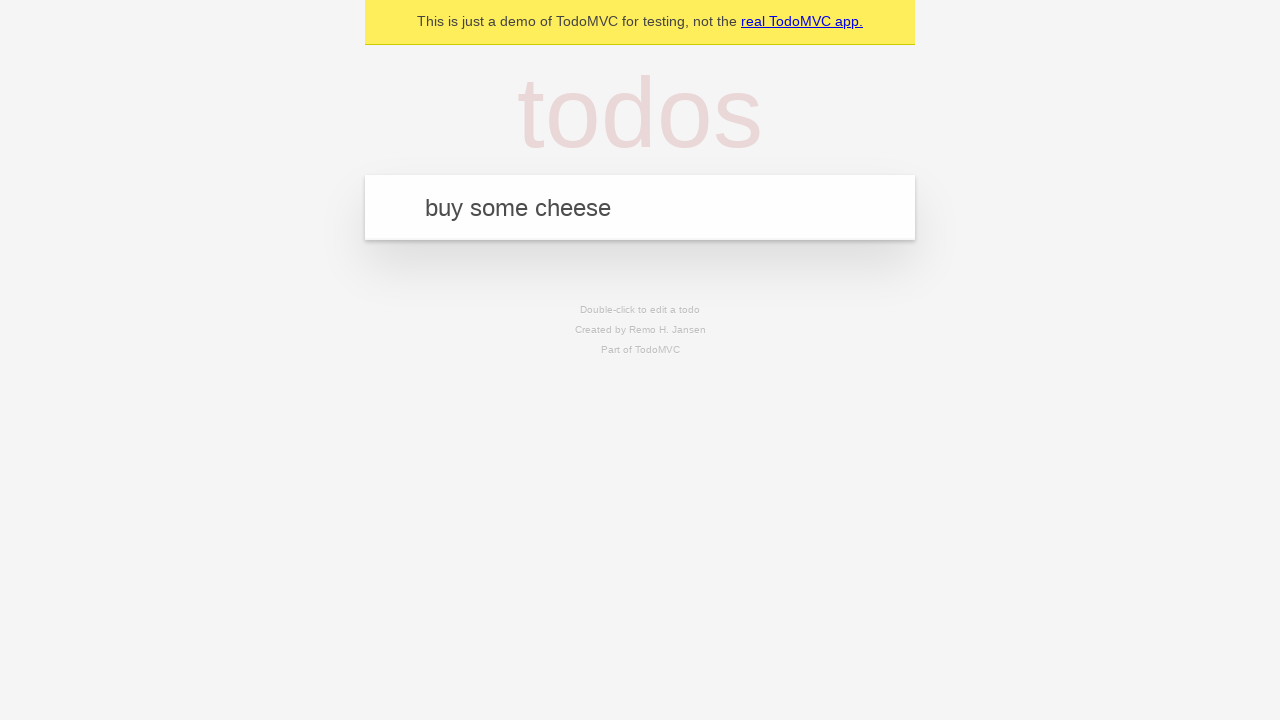

Pressed Enter to create first todo item on internal:attr=[placeholder="What needs to be done?"i]
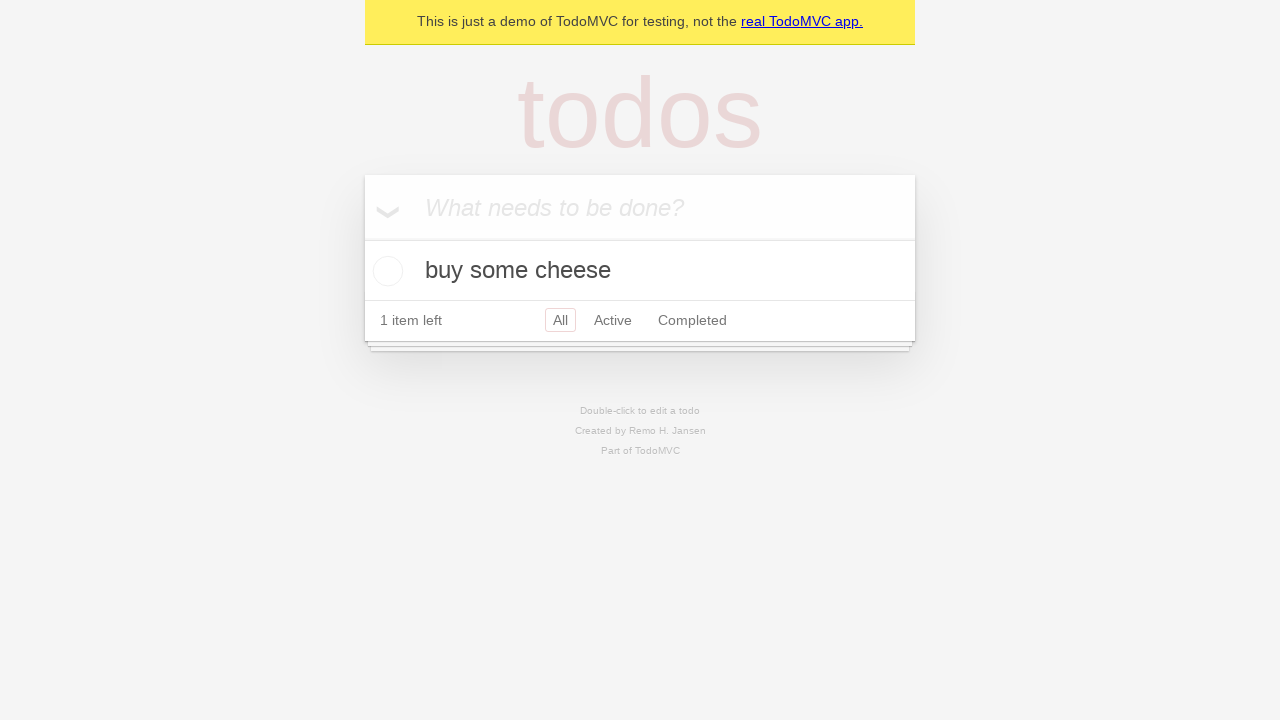

Filled todo input with 'feed the cat' on internal:attr=[placeholder="What needs to be done?"i]
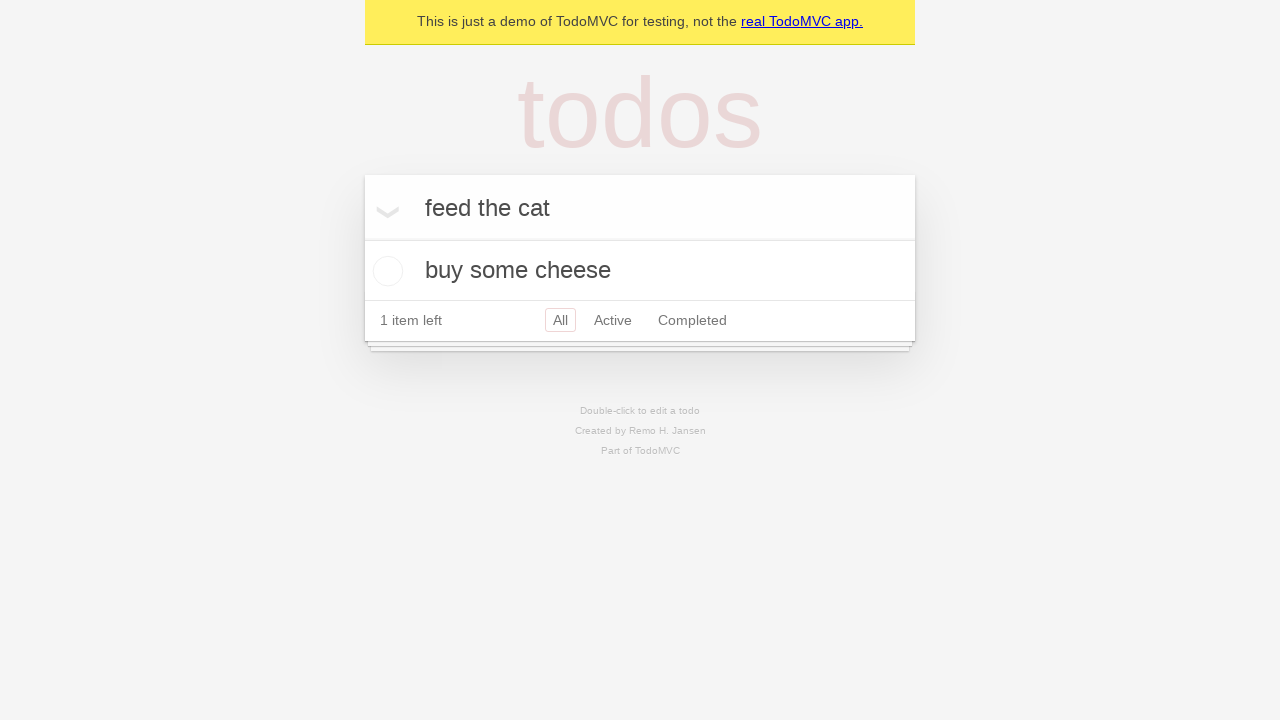

Pressed Enter to create second todo item on internal:attr=[placeholder="What needs to be done?"i]
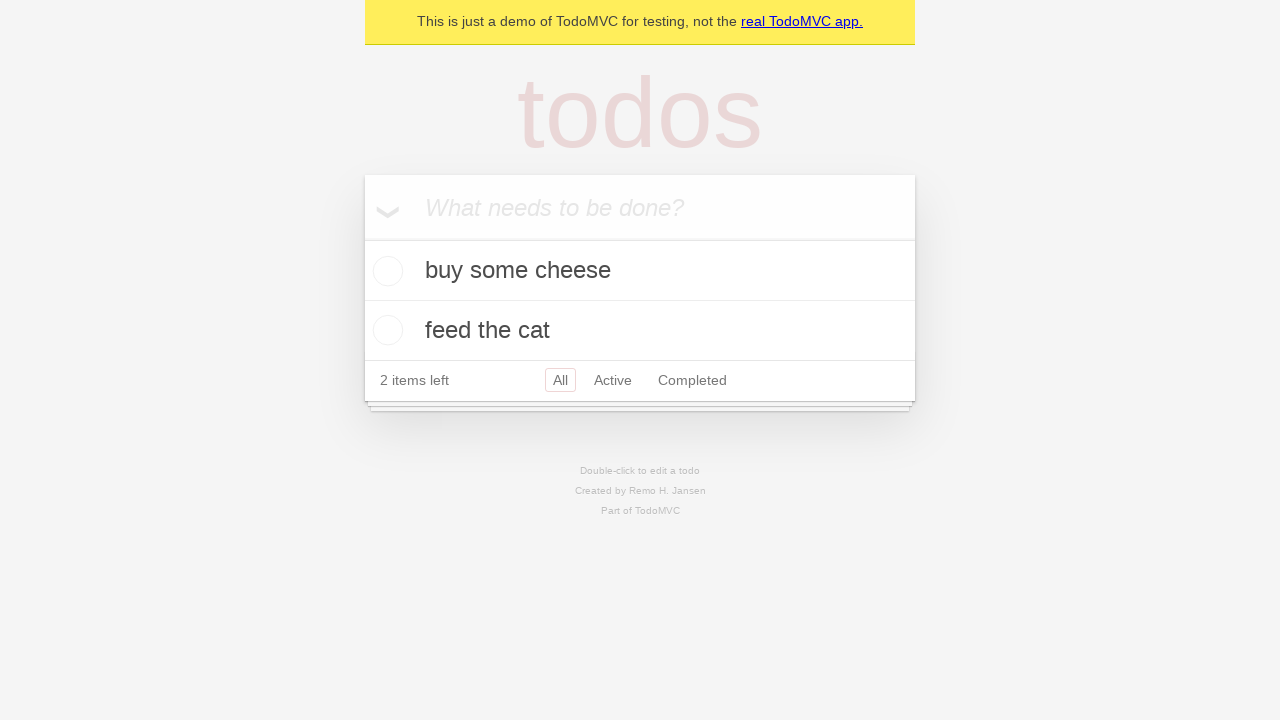

Filled todo input with 'book a doctors appointment' on internal:attr=[placeholder="What needs to be done?"i]
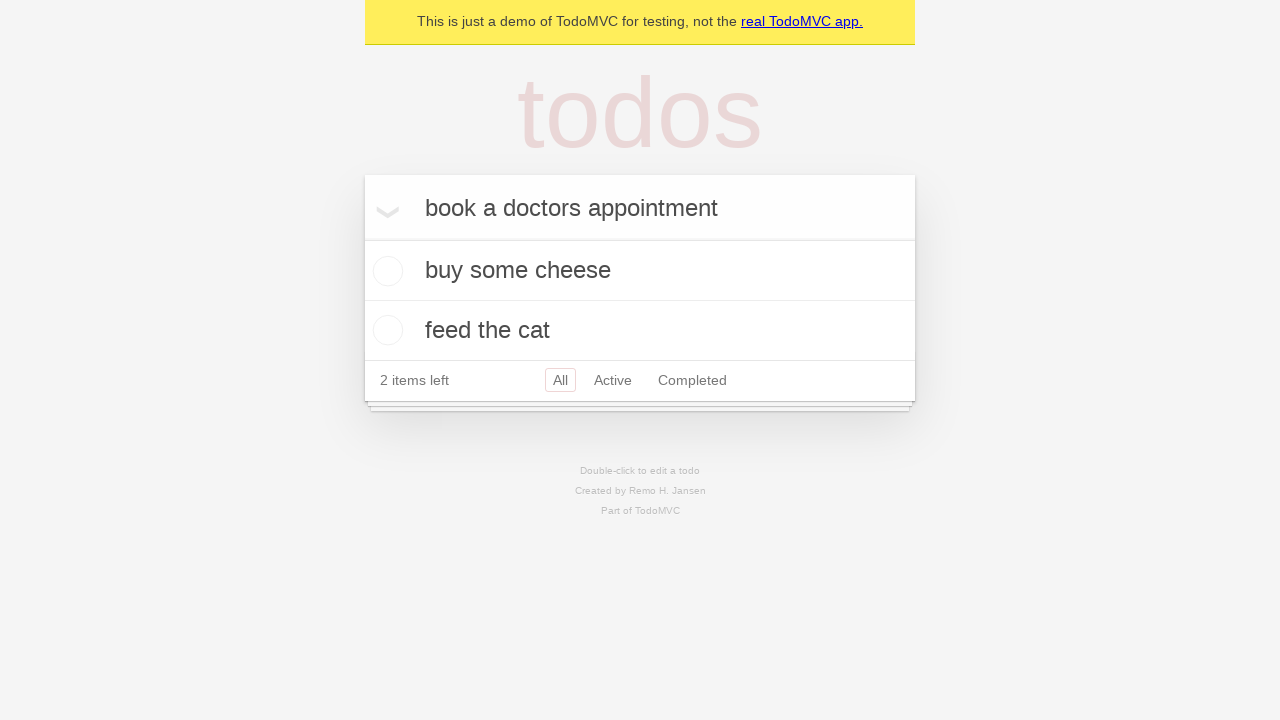

Pressed Enter to create third todo item on internal:attr=[placeholder="What needs to be done?"i]
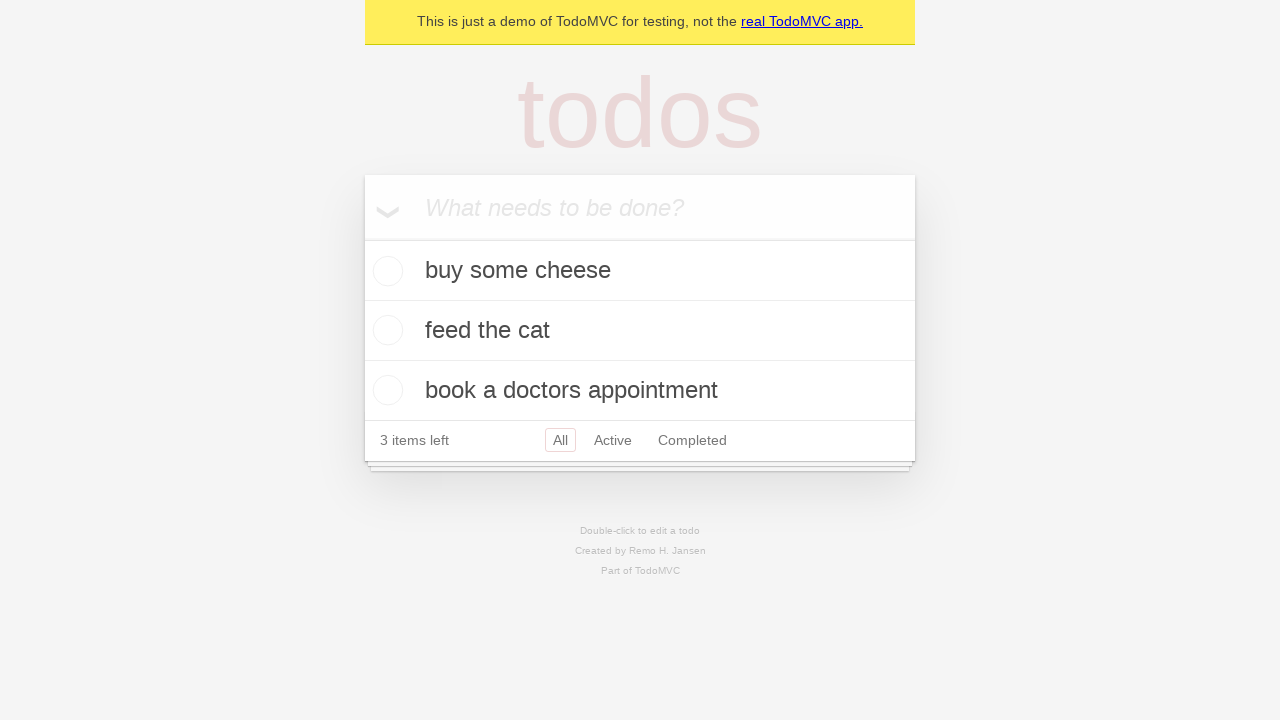

Double-clicked second todo item to enter edit mode at (640, 331) on [data-testid='todo-item'] >> nth=1
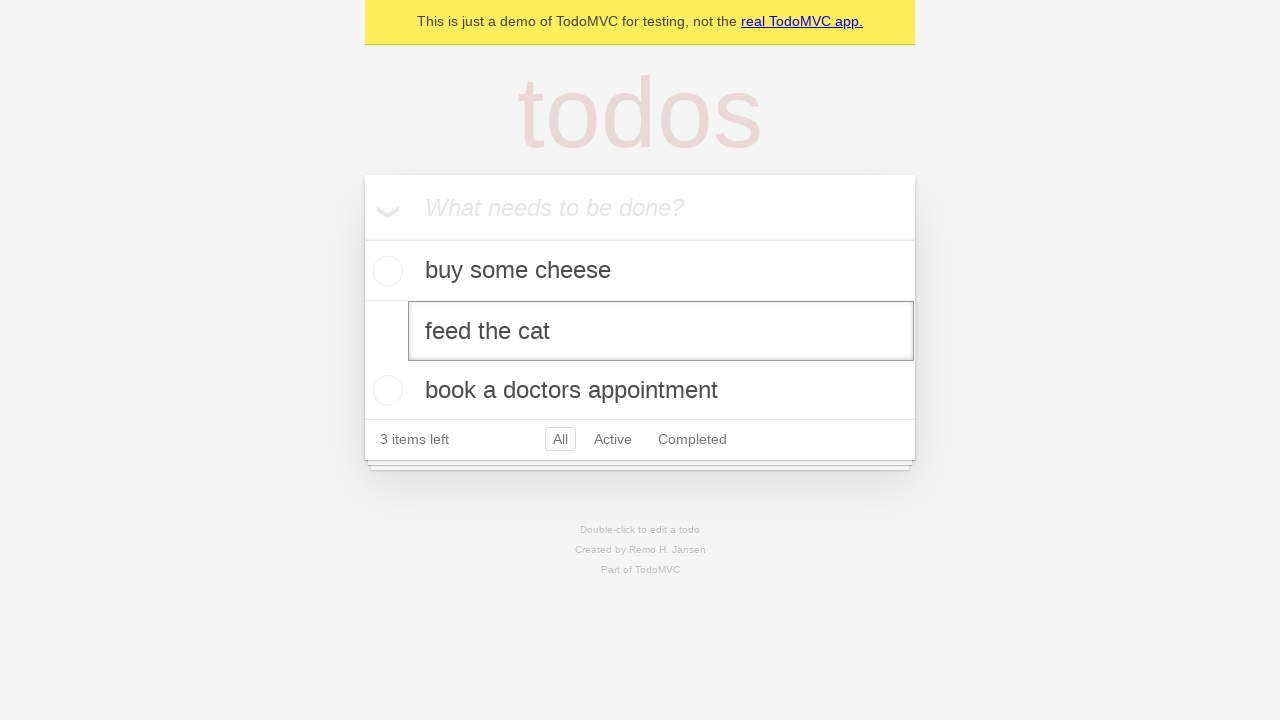

Filled edit textbox with 'buy some sausages' on [data-testid='todo-item'] >> nth=1 >> internal:role=textbox[name="Edit"i]
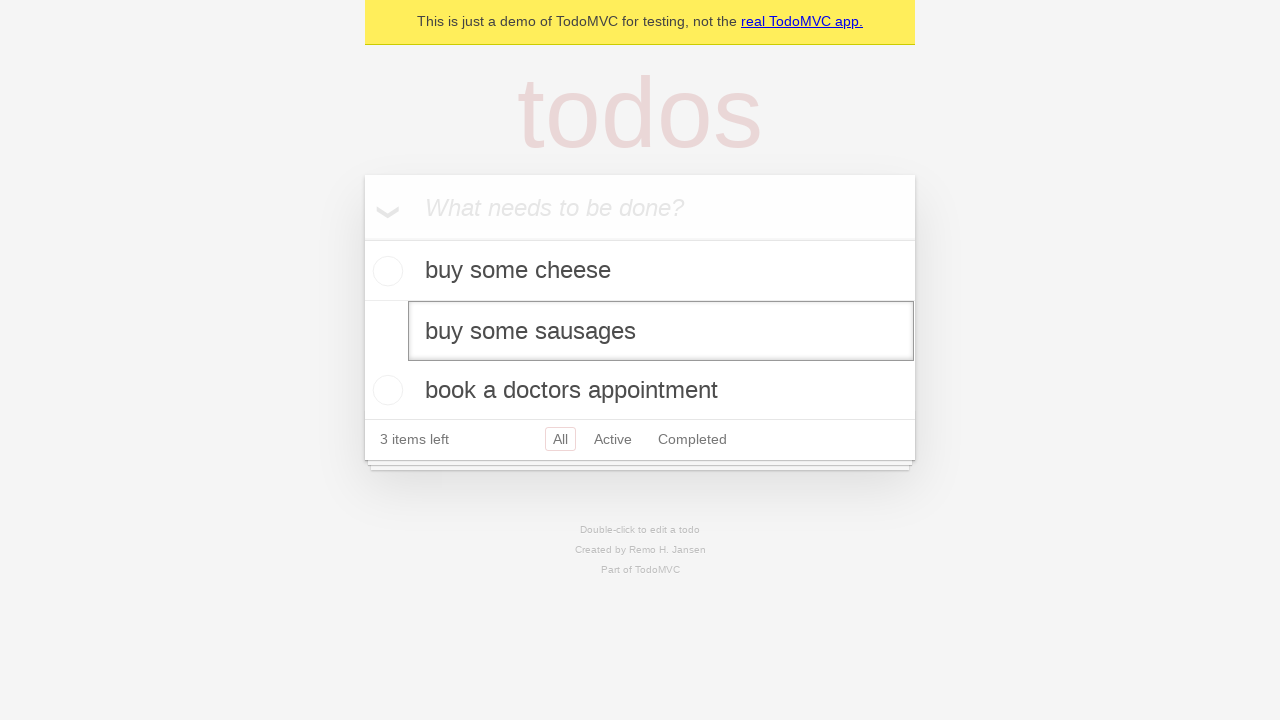

Pressed Enter to save edited todo item on [data-testid='todo-item'] >> nth=1 >> internal:role=textbox[name="Edit"i]
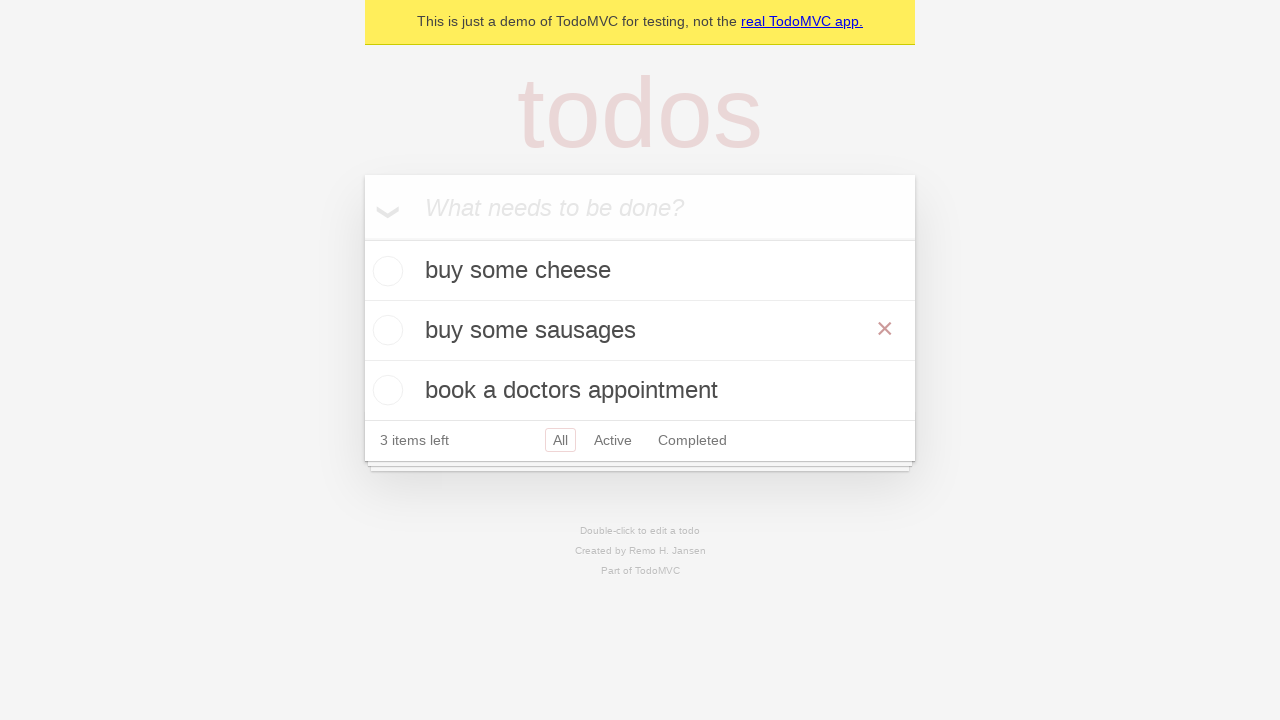

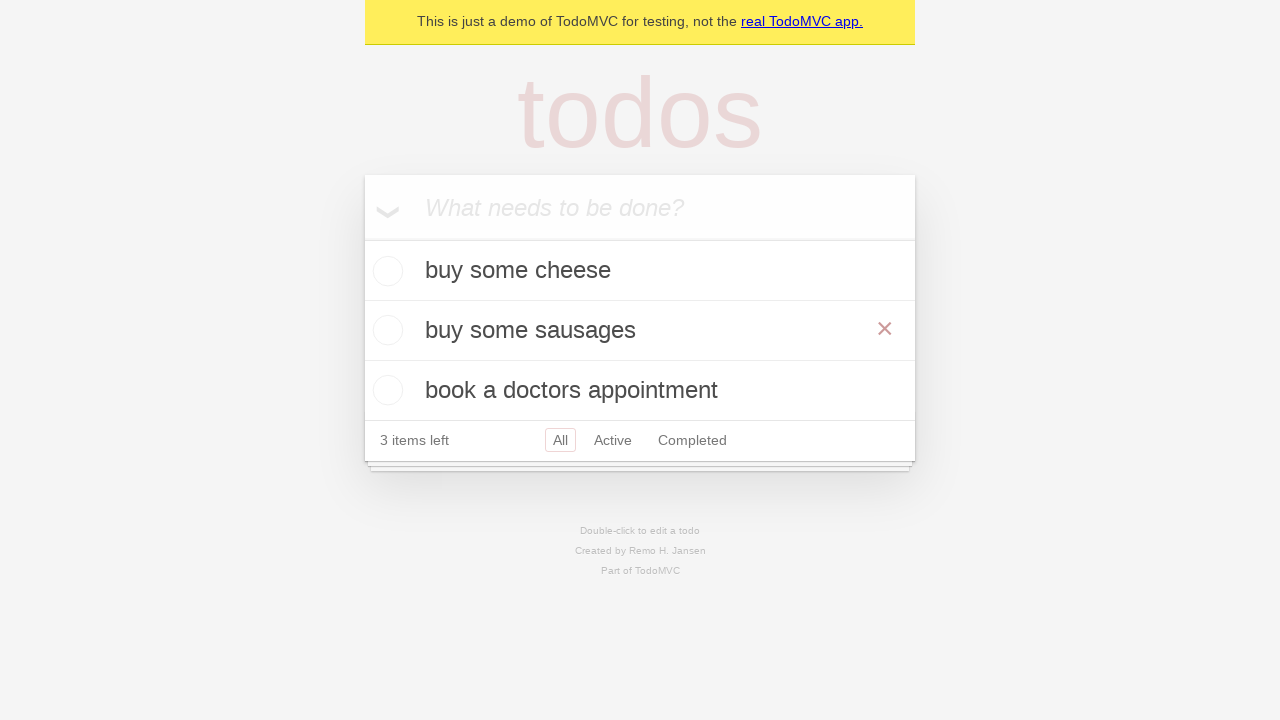